Tests the calls for service website by setting the entries dropdown to show all records, searching for a specific location, and verifying that search results are displayed

Starting URL: https://callsforservice.sdsheriff.gov/

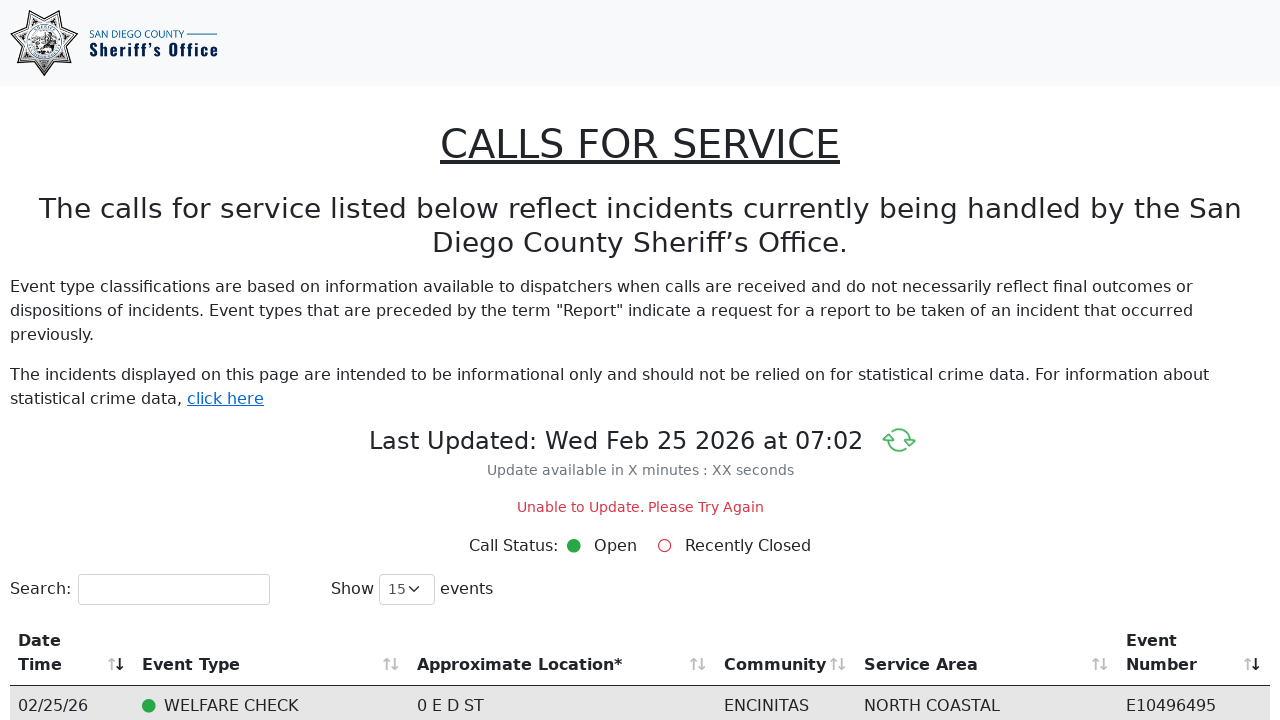

Waited for table length dropdown to be present
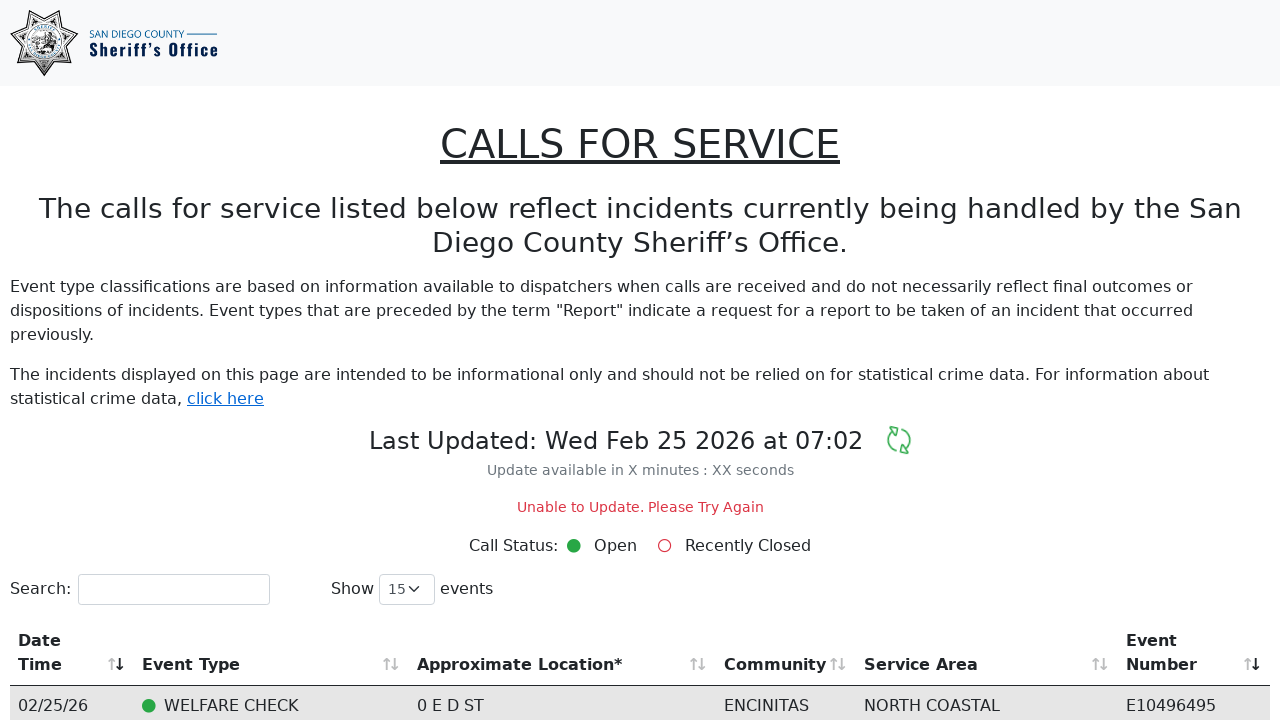

Selected 'All' from the show entries dropdown on select[name='table_length']
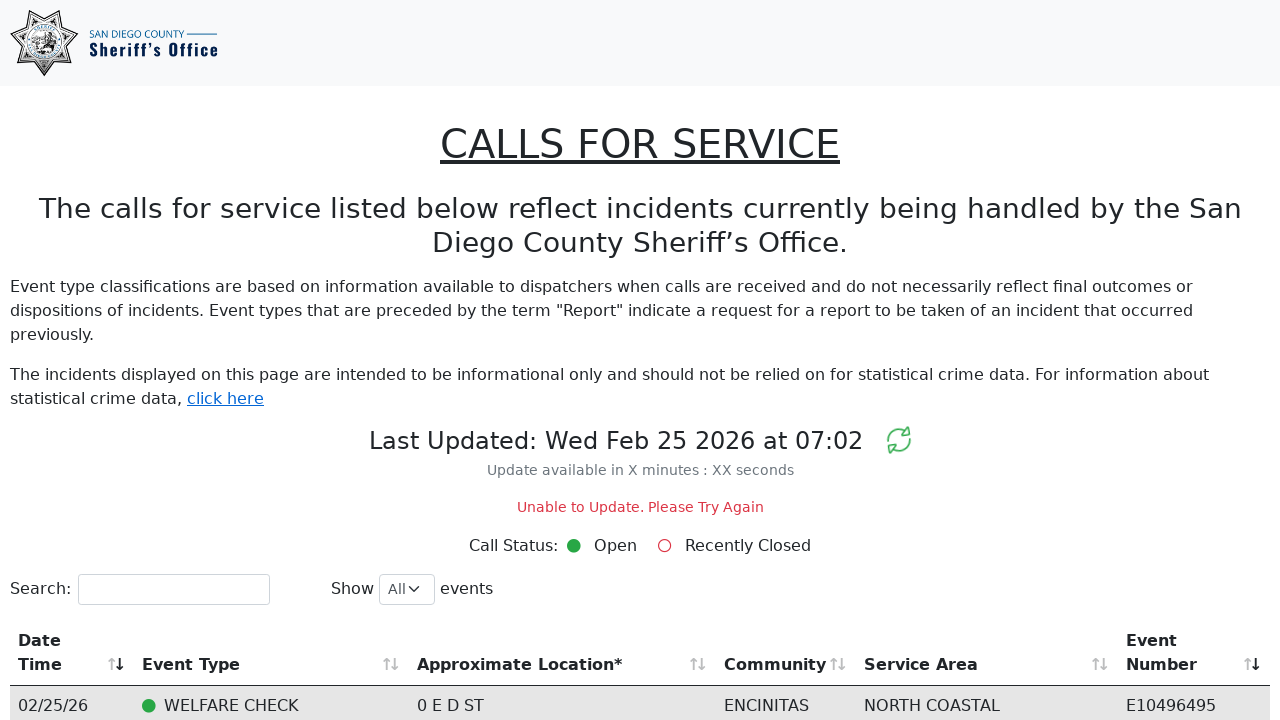

Cleared the search input field on input[type="search"]
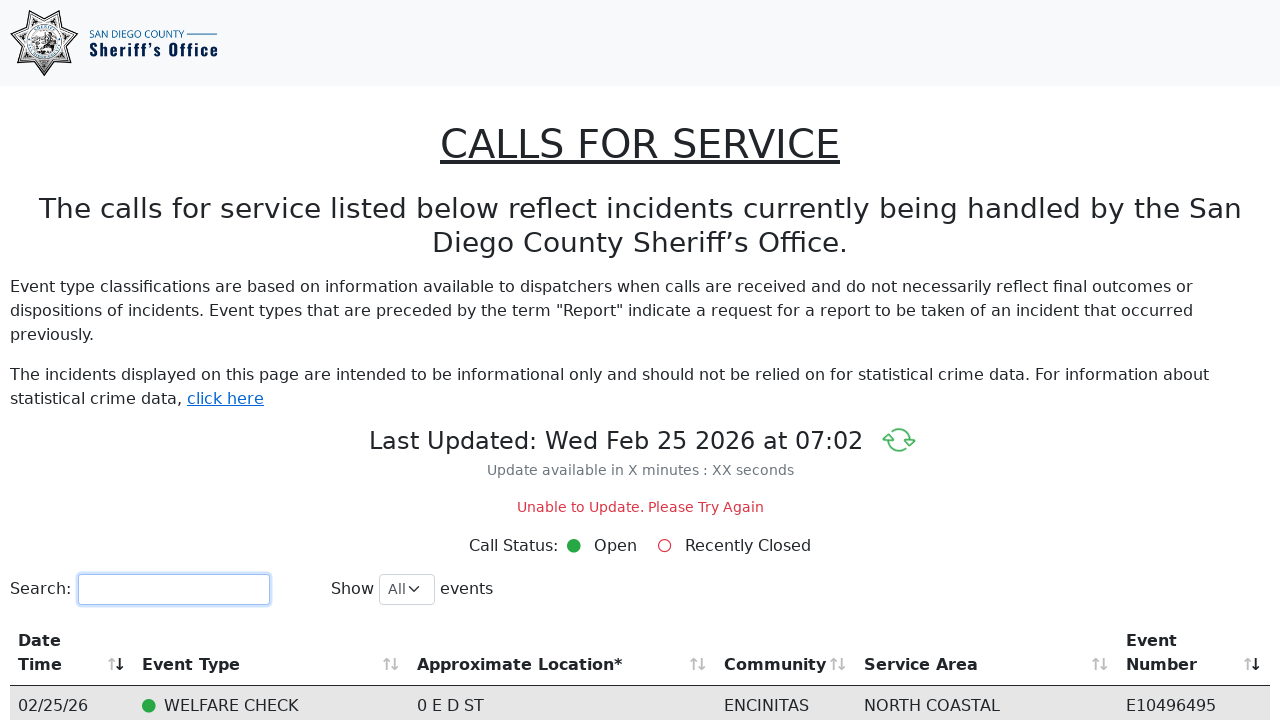

Filled search field with 'Fallbrook' on input[type="search"]
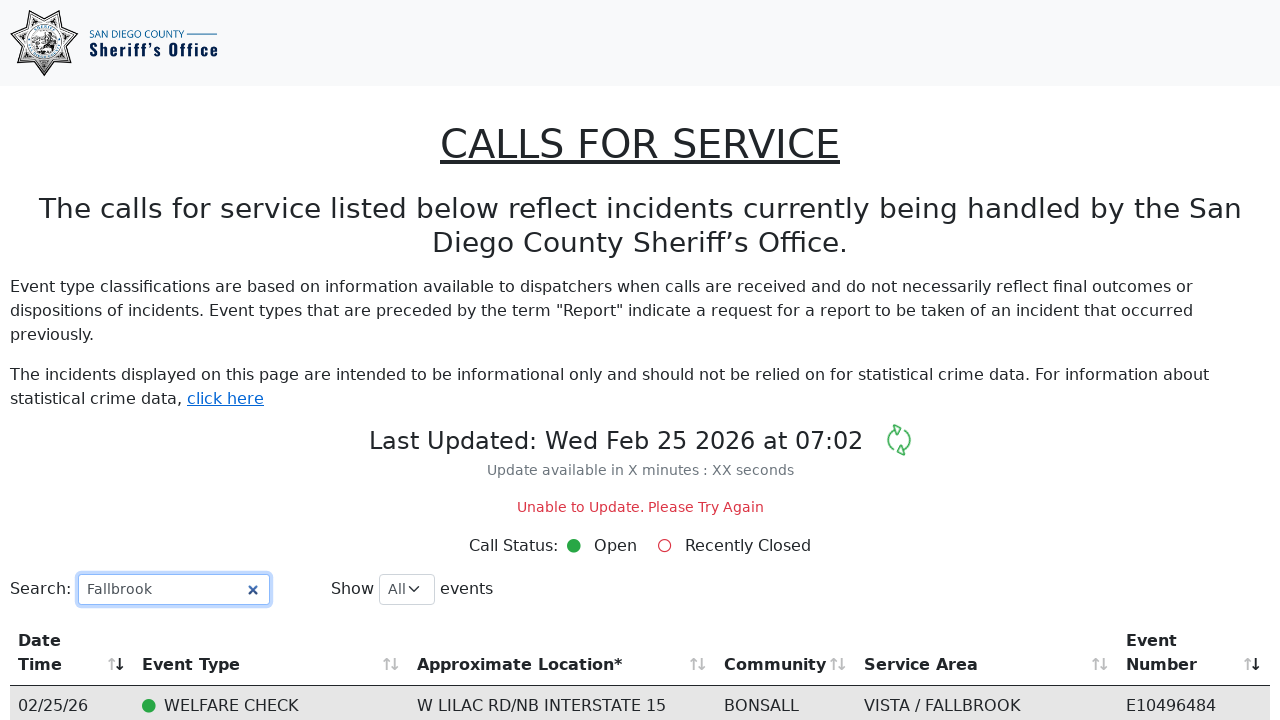

Pressed Enter to search for Fallbrook on input[type="search"]
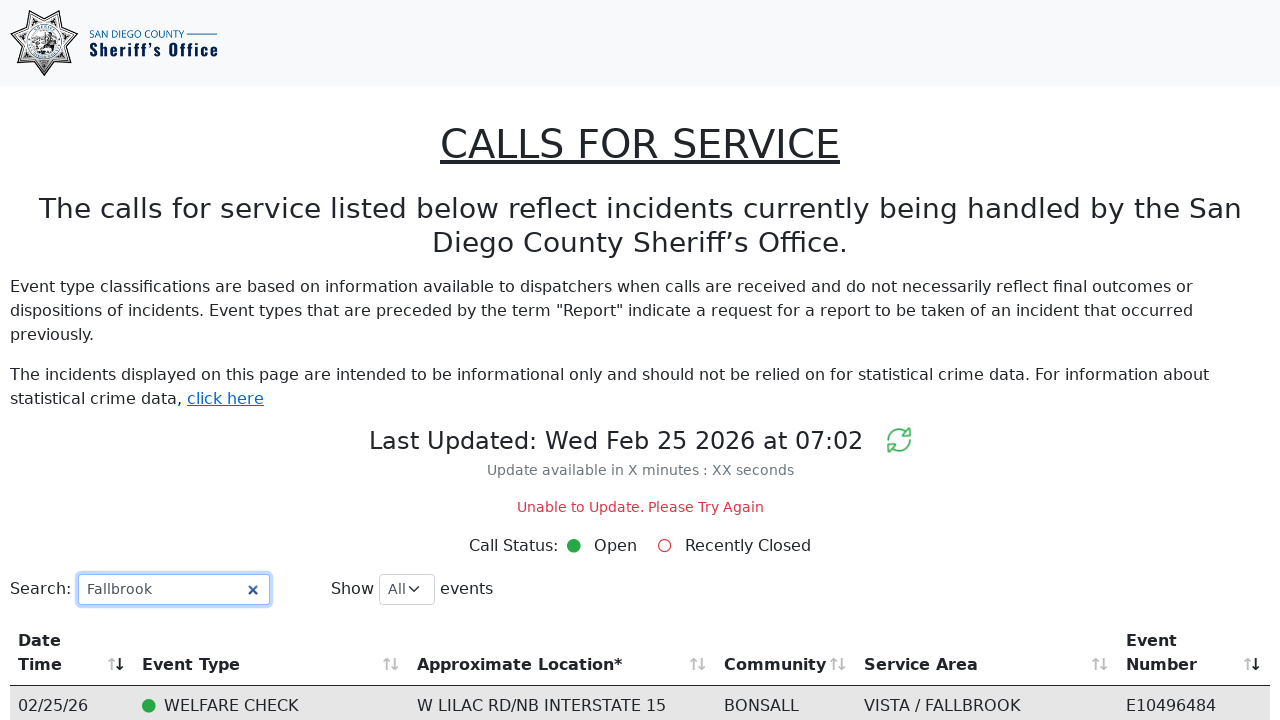

Waited for table rows to appear or update
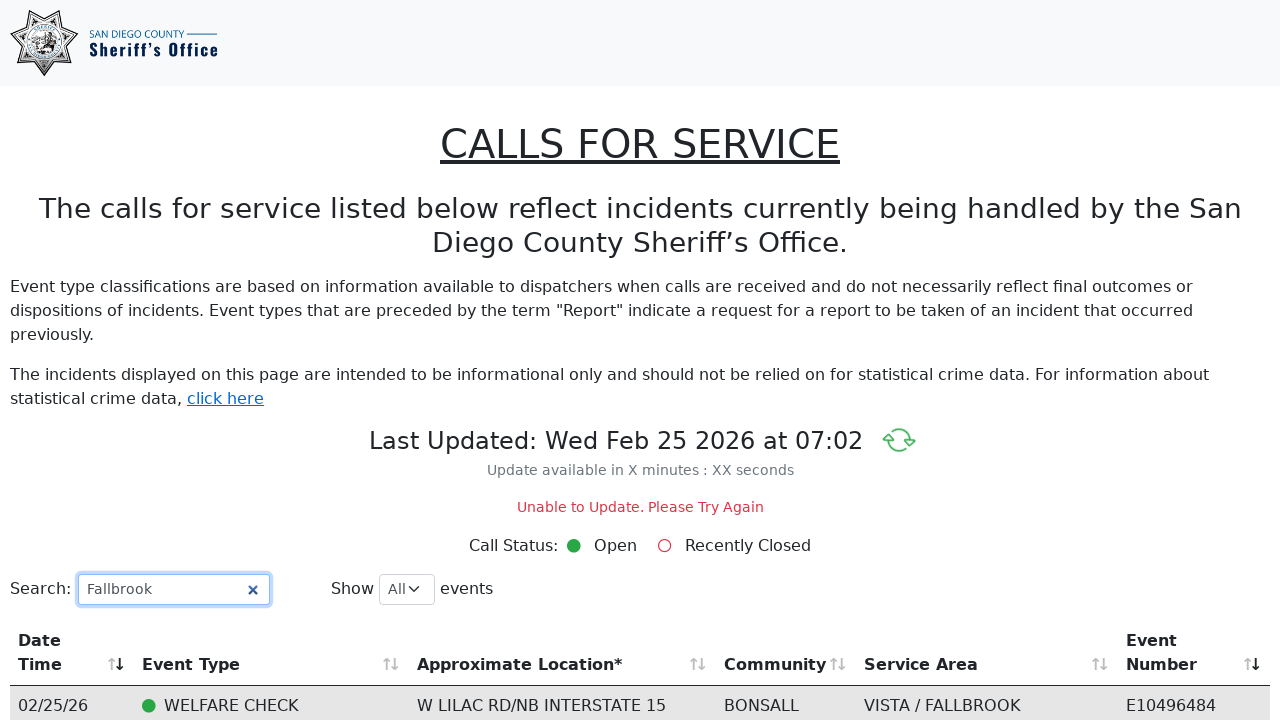

Retrieved table rows count: 4
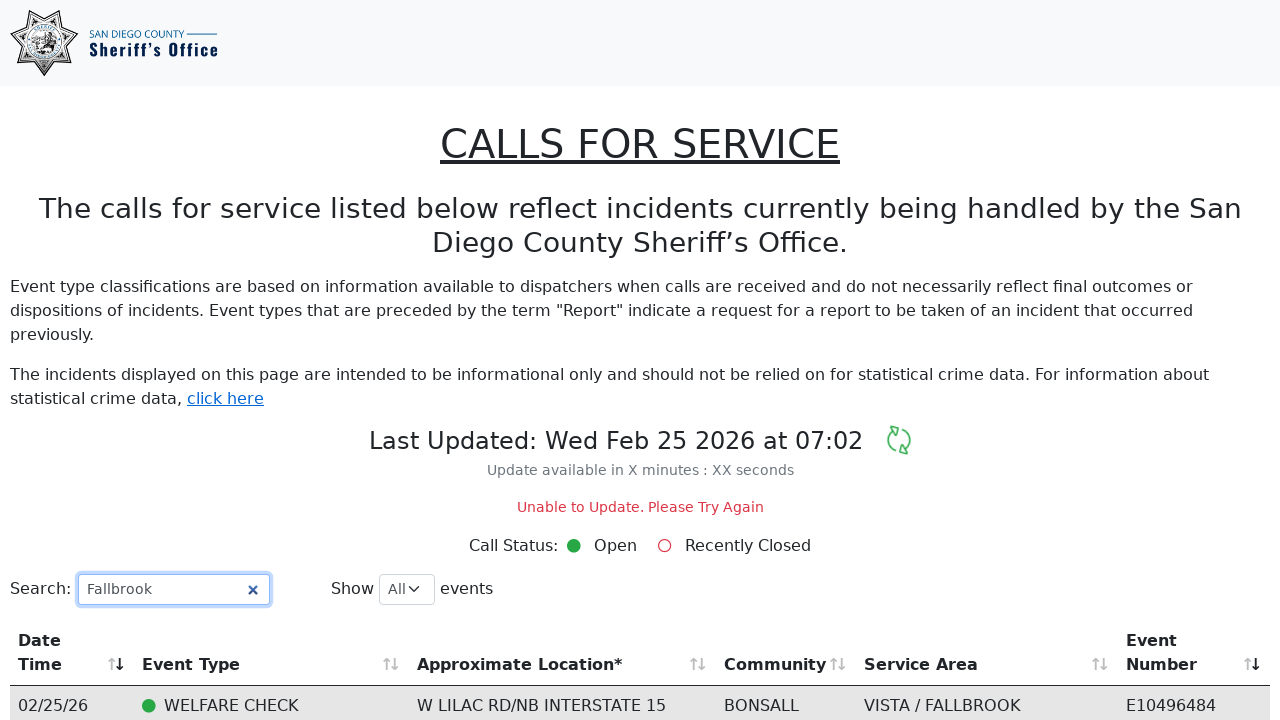

Retrieved first row text content
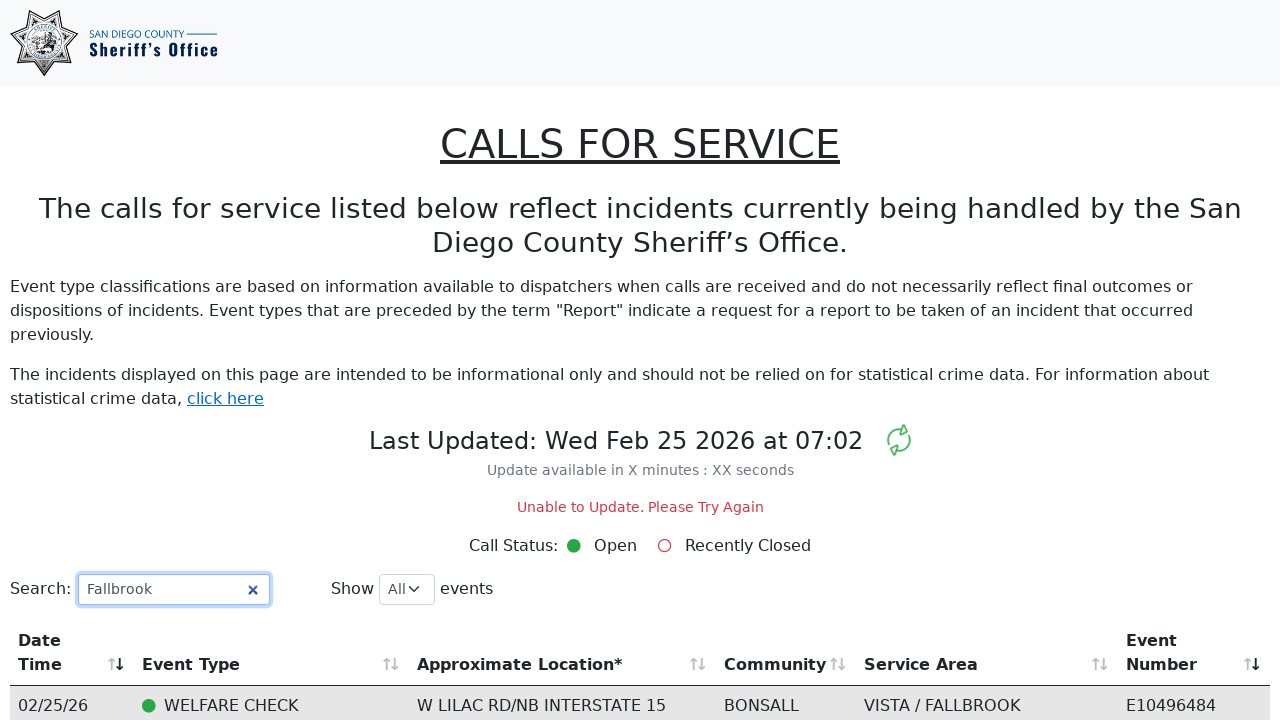

Verified table cells with data are present and search results are valid
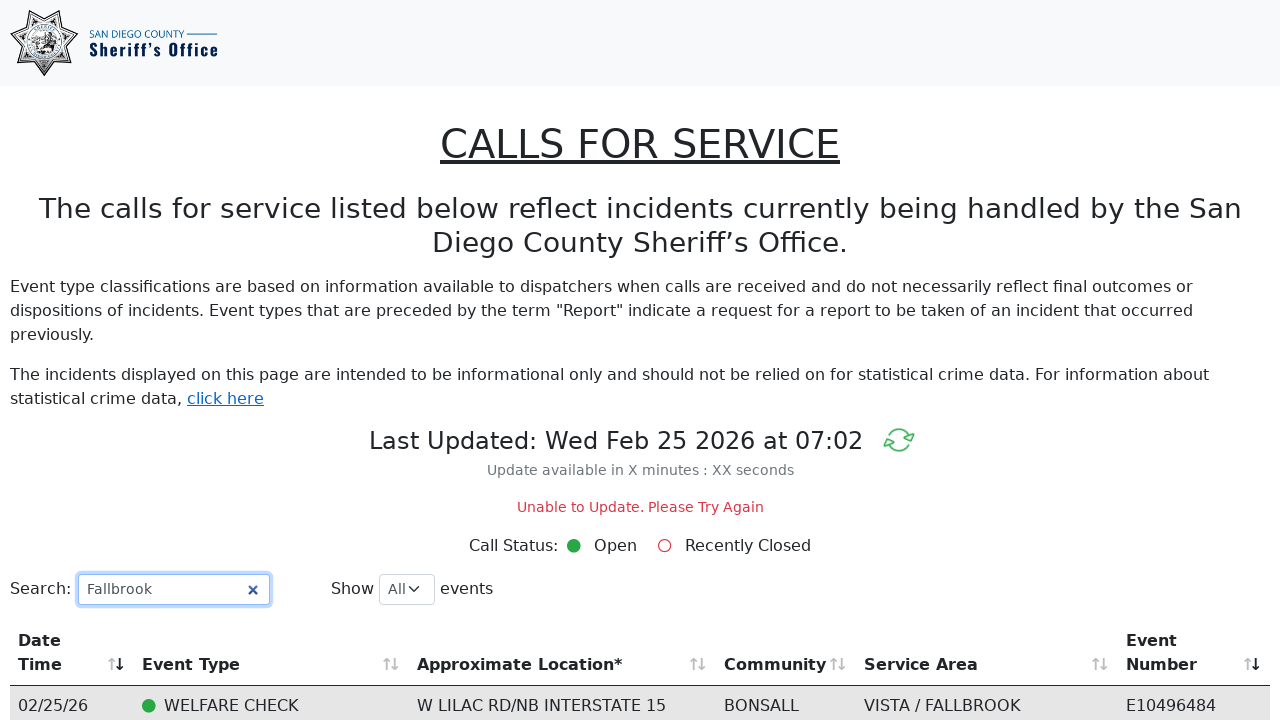

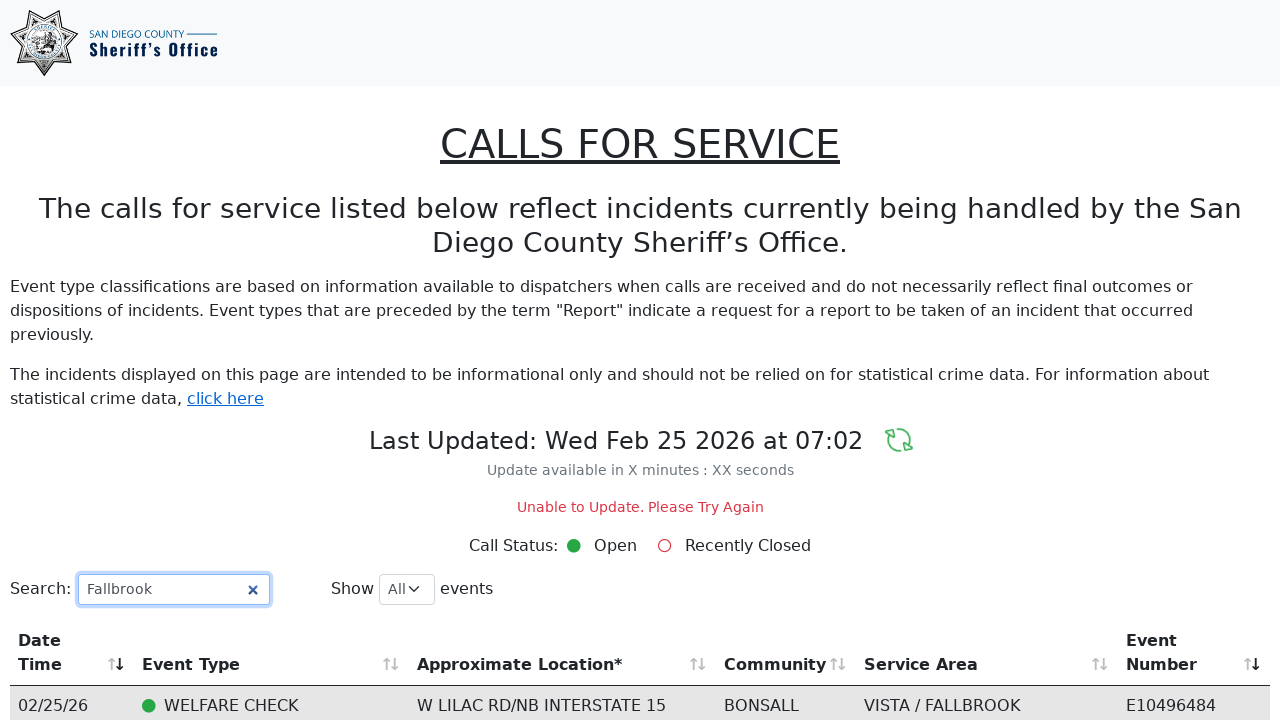